Tests explicit wait functionality by clicking a button and waiting for a paragraph element to become visible before clicking it (Firefox variant)

Starting URL: https://testeroprogramowania.github.io/selenium/wait2.html

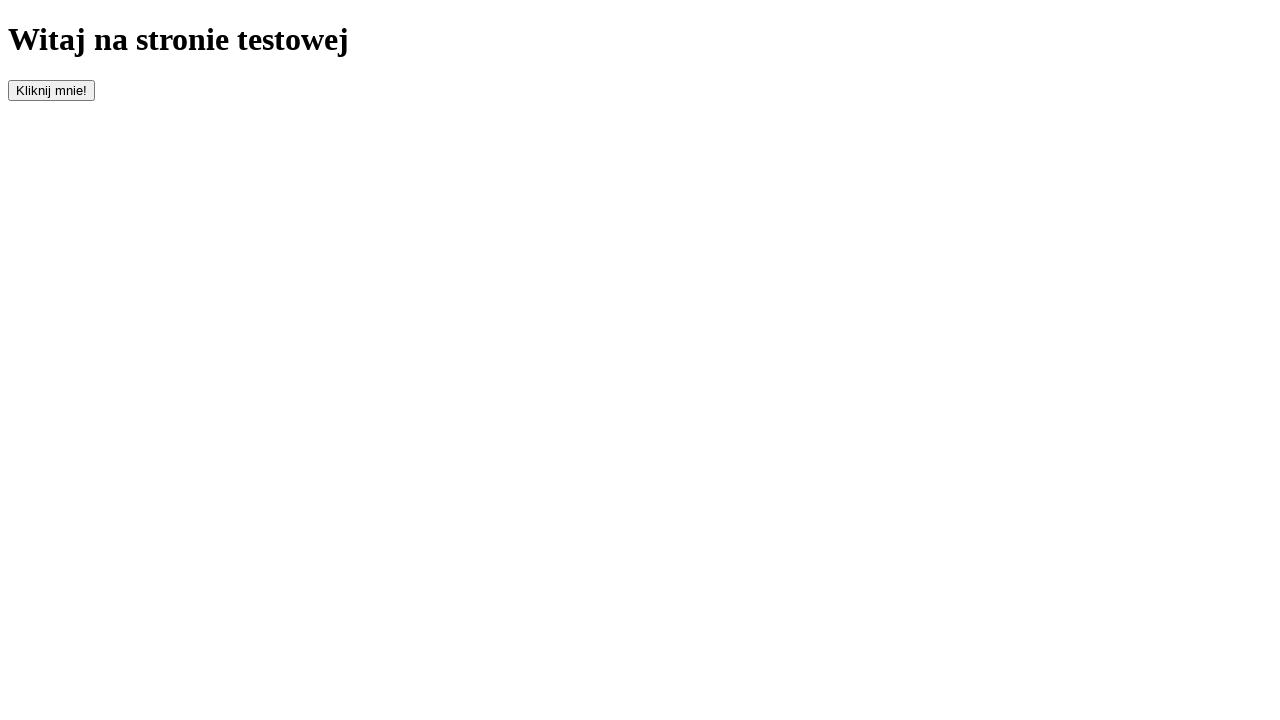

Clicked button with id 'clickOnMe' to trigger element appearance at (52, 90) on #clickOnMe
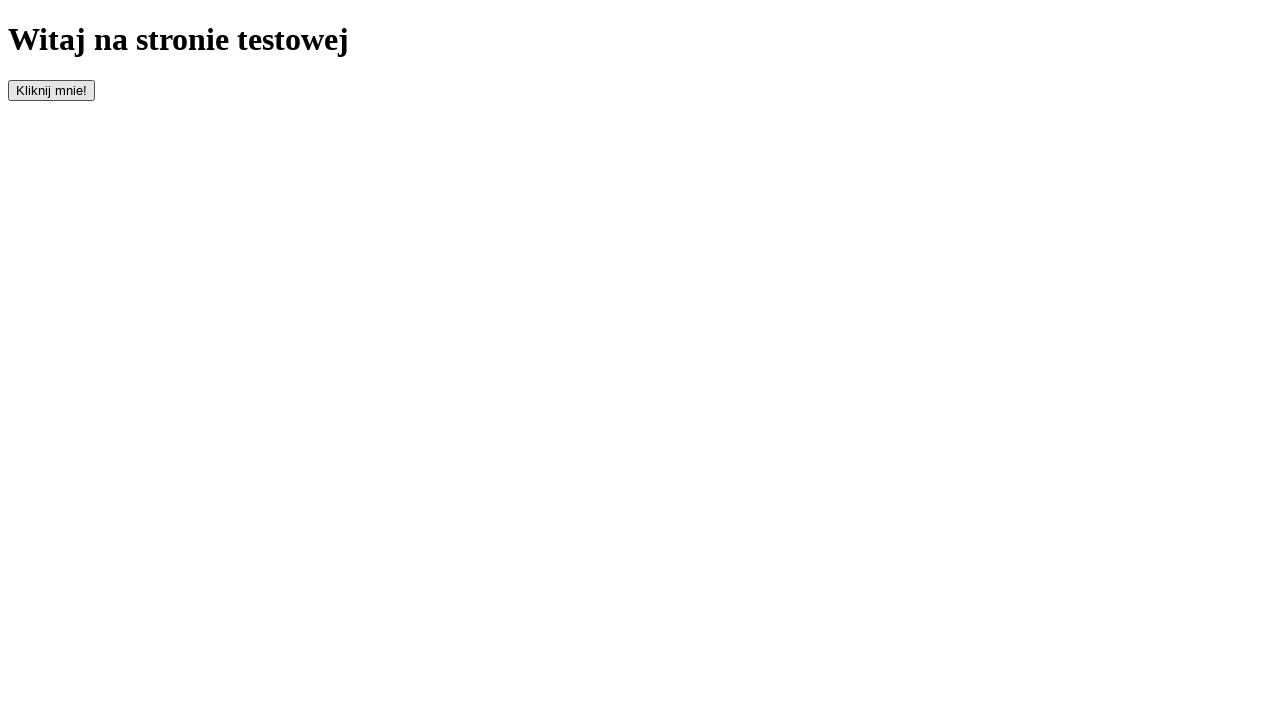

Waited for paragraph element to become visible
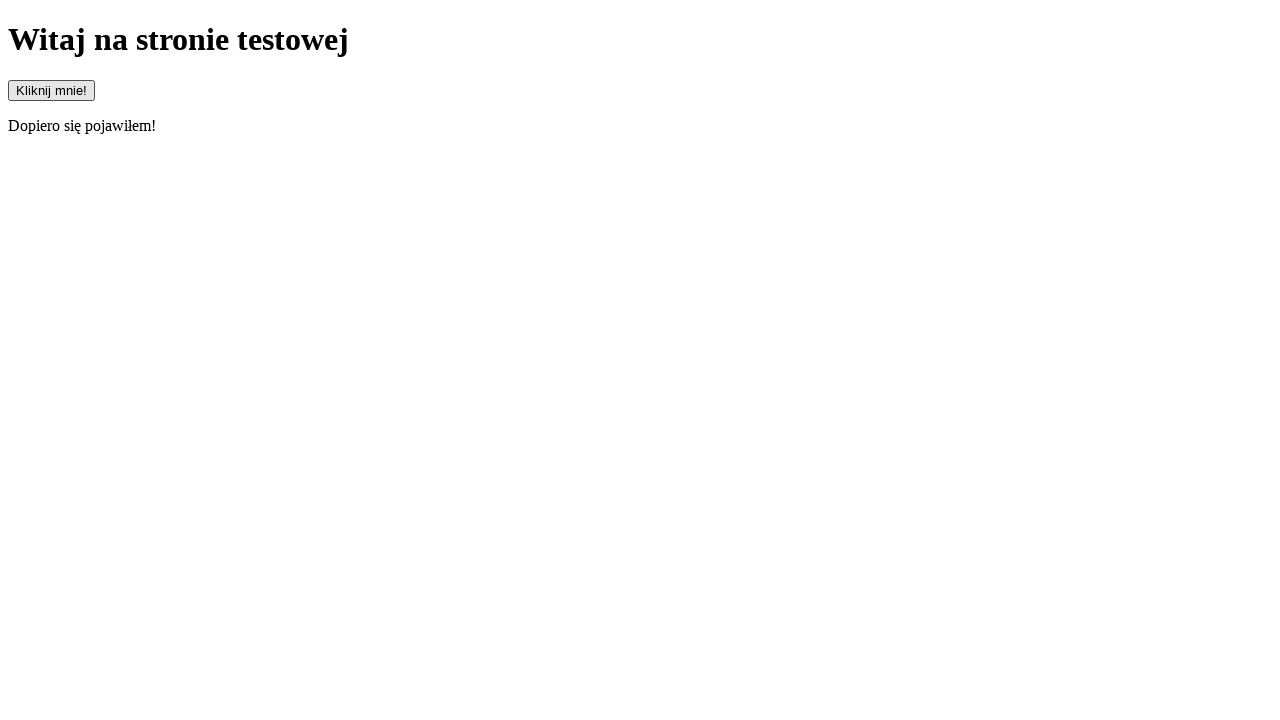

Clicked the visible paragraph element at (640, 126) on p
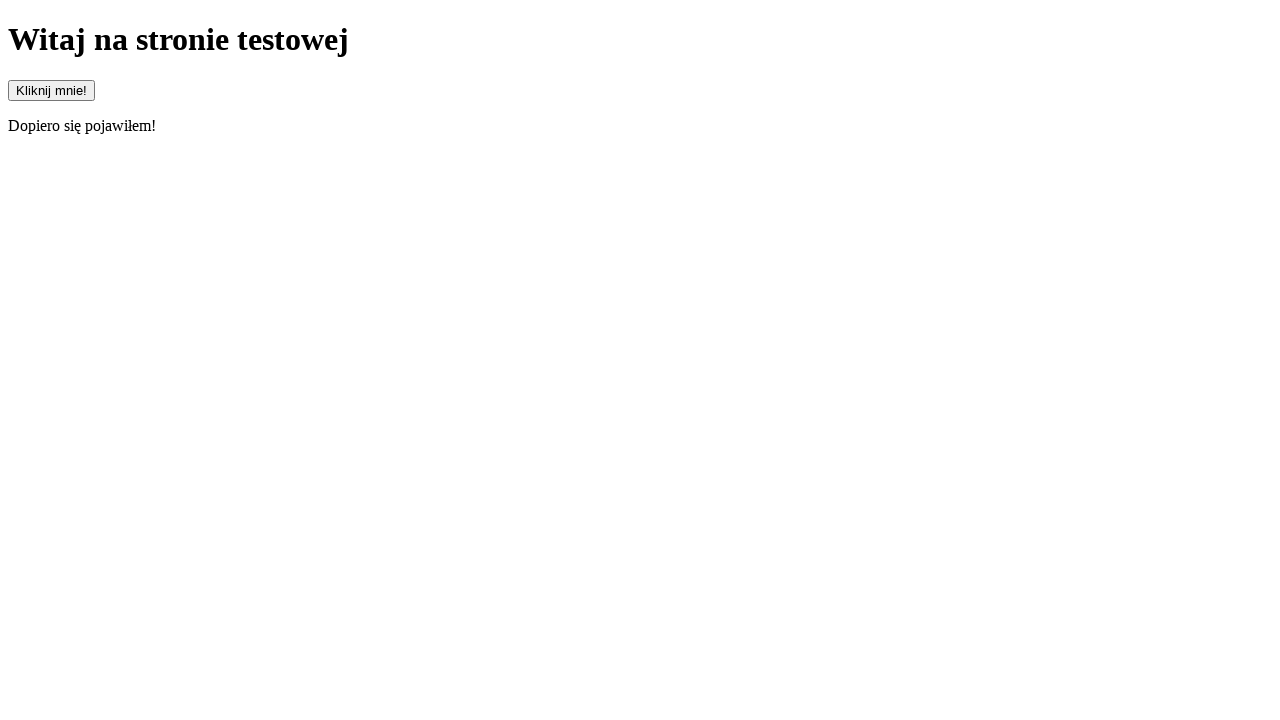

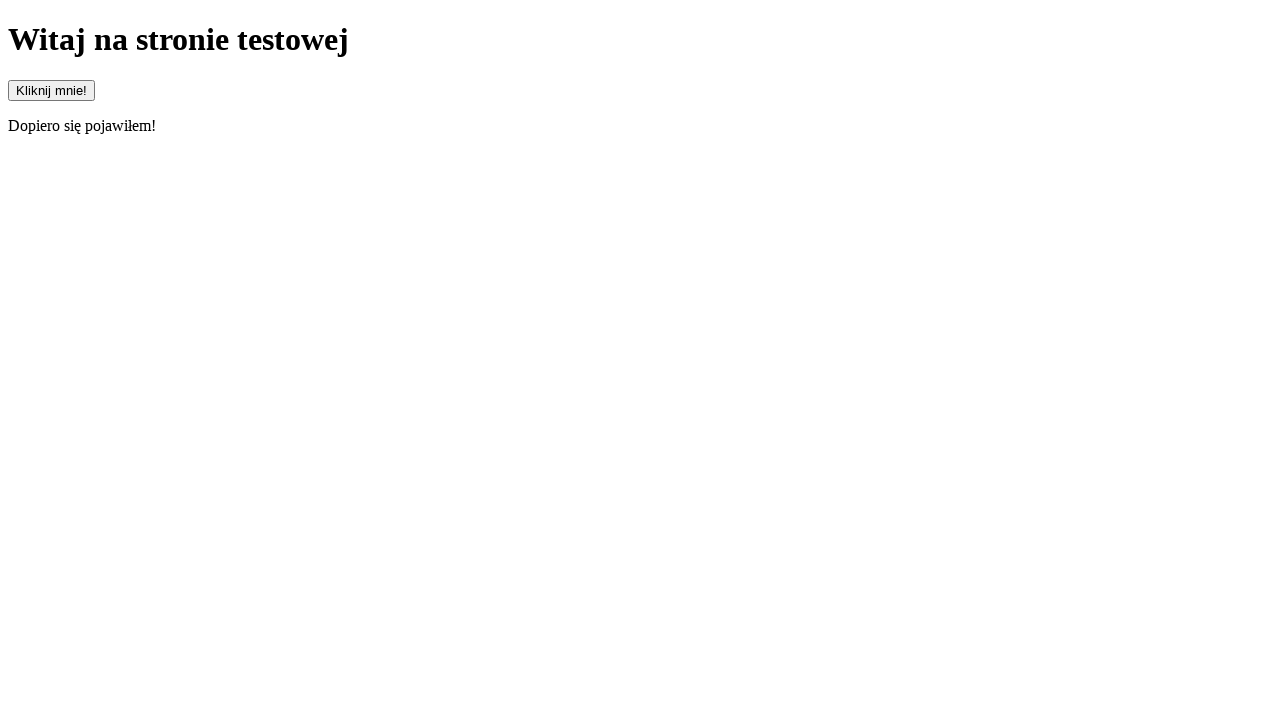